Tests navigation from login page to forgot password page by clicking the "Lupa Kata Sandi?" link

Starting URL: https://poskasir.vercel.app/login

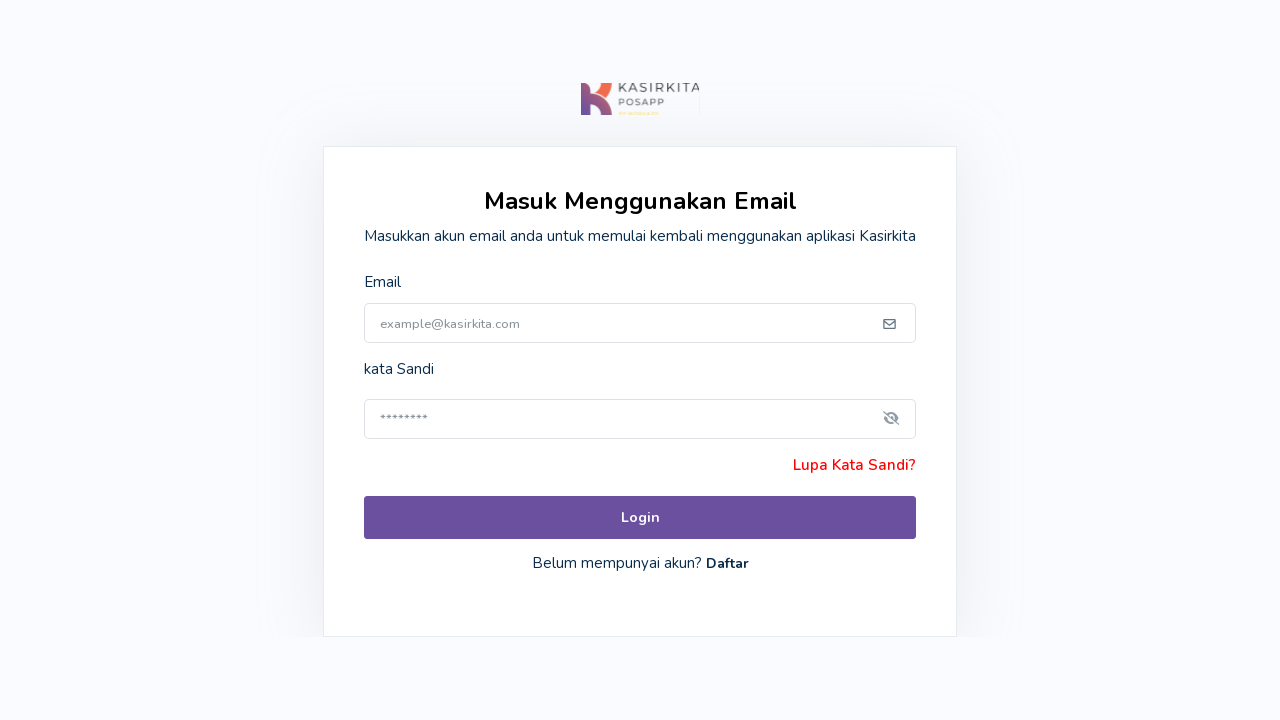

Navigated to login page
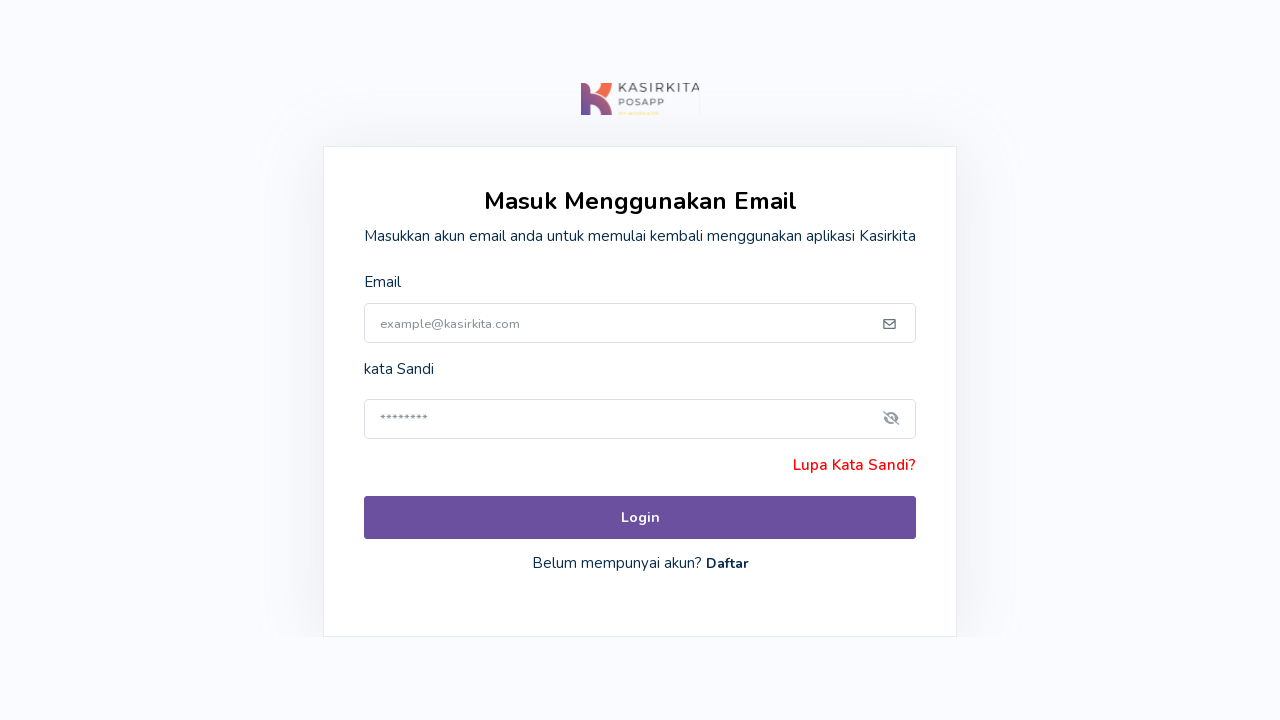

Clicked 'Lupa Kata Sandi?' (Forgot Password) link at (854, 465) on internal:role=link[name="Lupa Kata Sandi?"i]
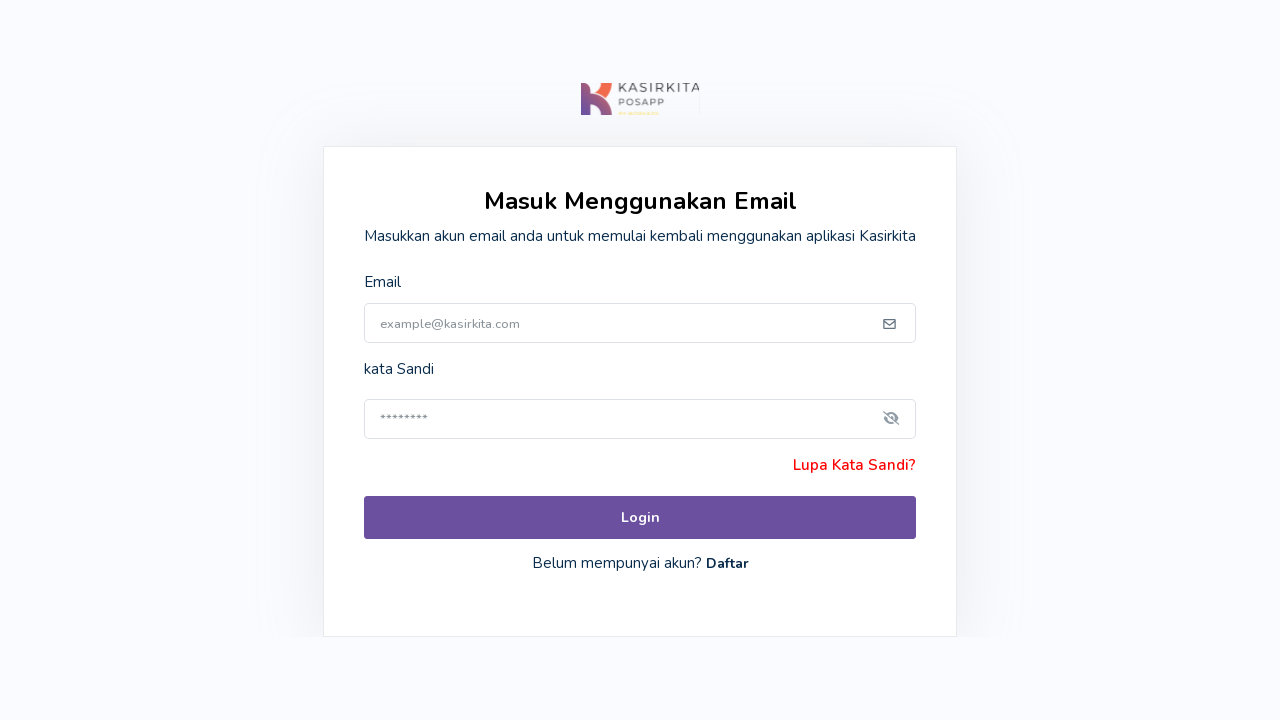

Successfully navigated to forgot password page
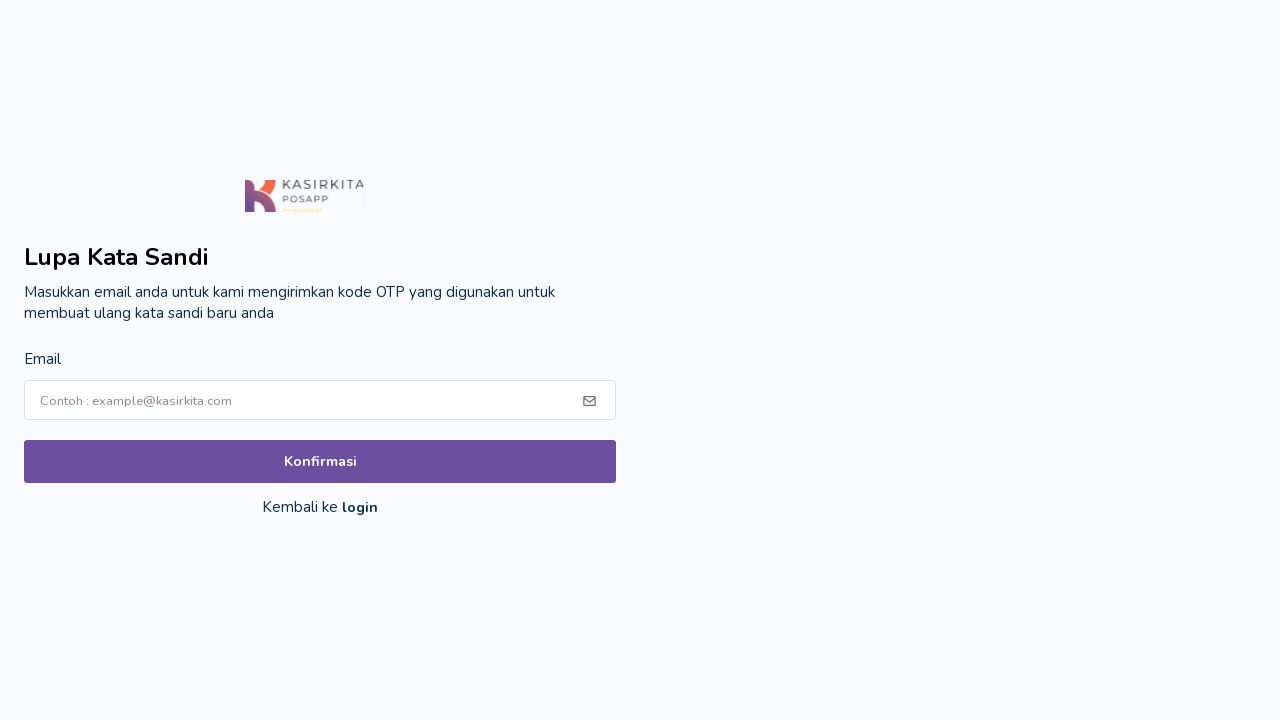

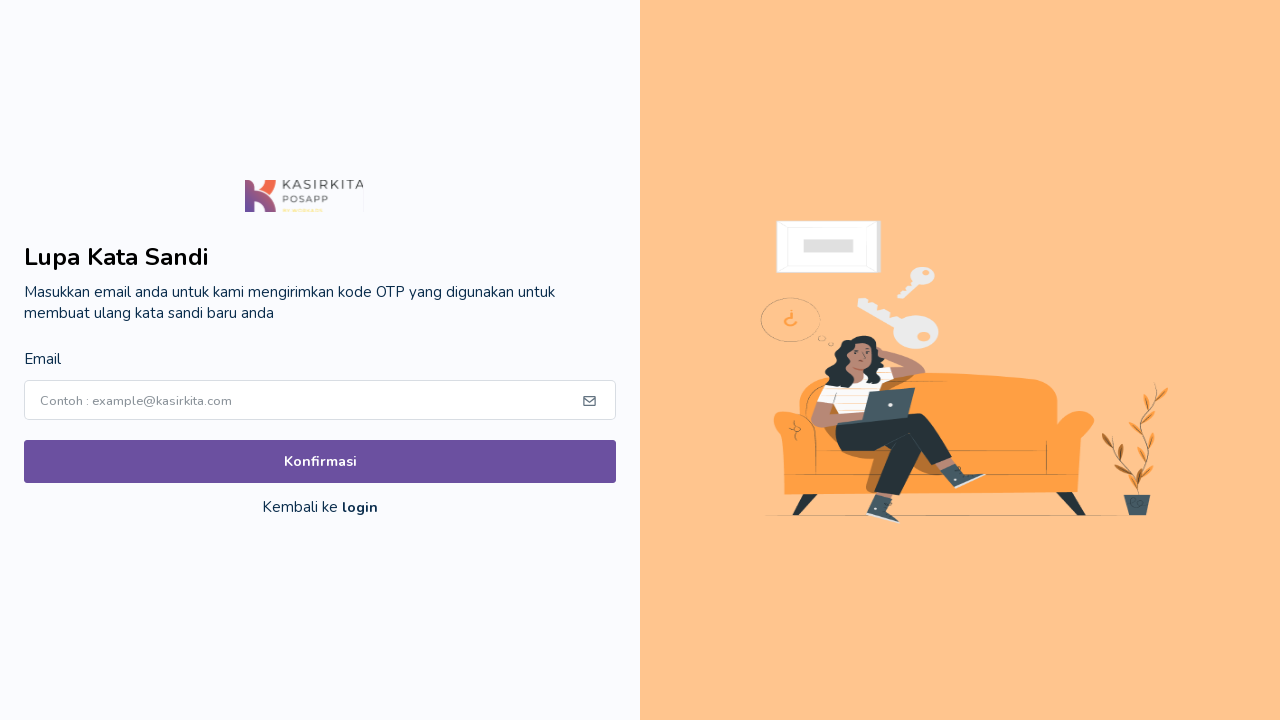